Tests drag and drop functionality on the jQuery UI droppable demo page by dragging an element and dropping it onto a target area

Starting URL: http://jqueryui.com/droppable/

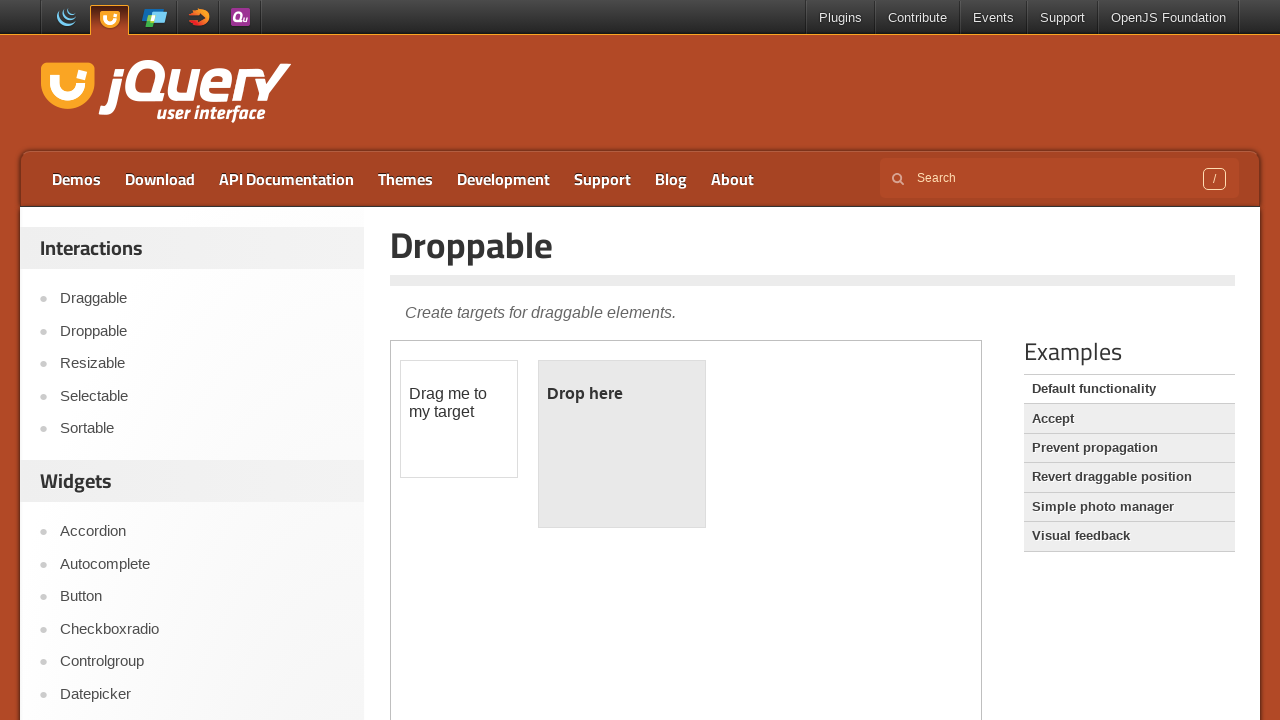

Located the iframe containing the drag and drop demo
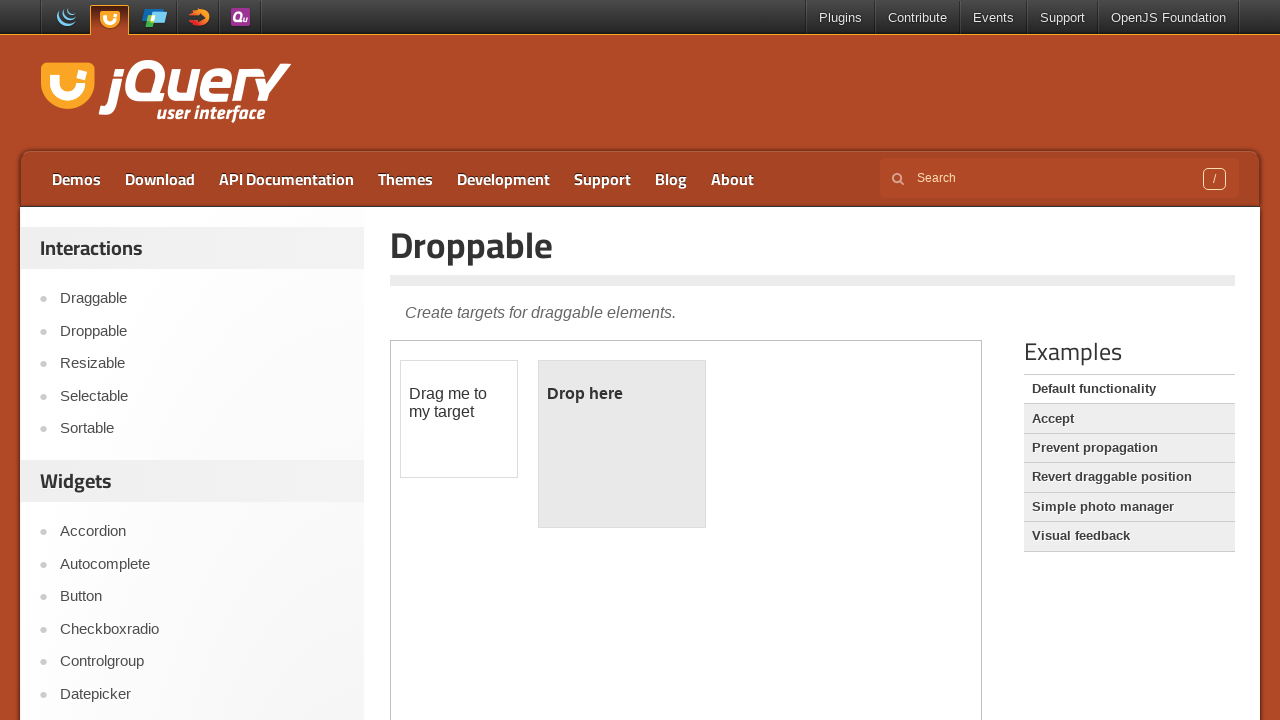

Located the draggable element within the iframe
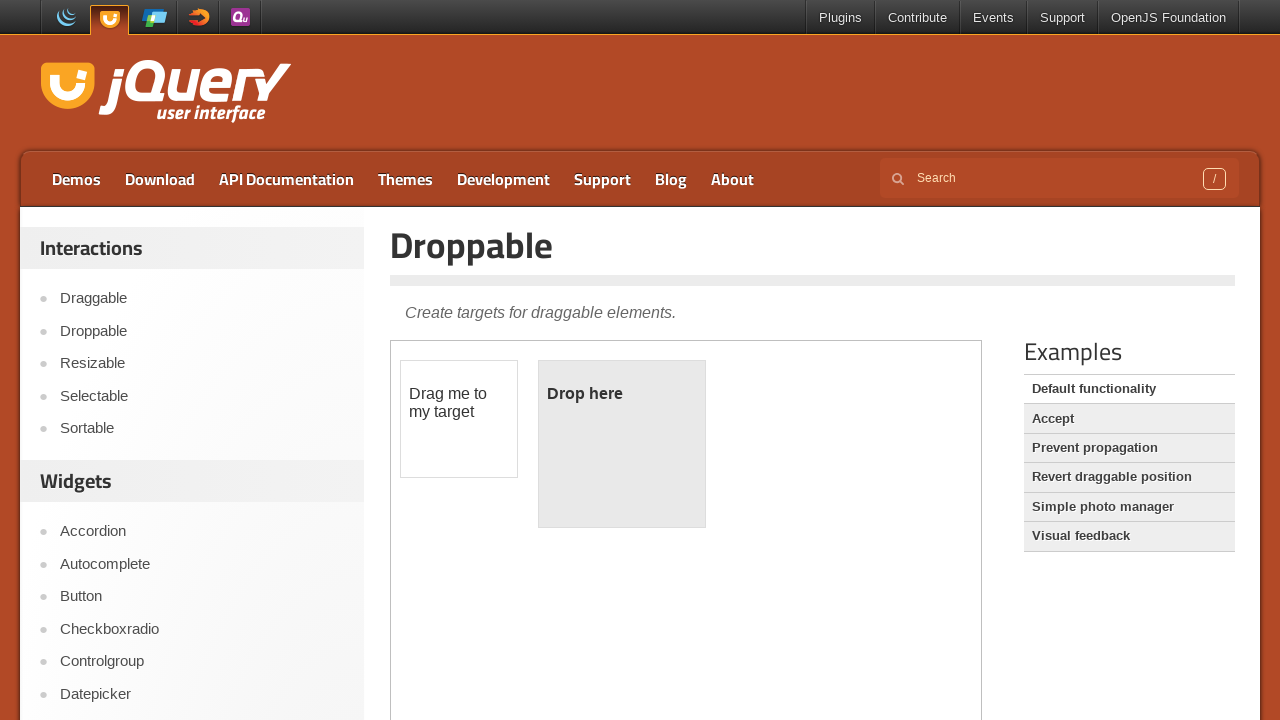

Located the droppable target element within the iframe
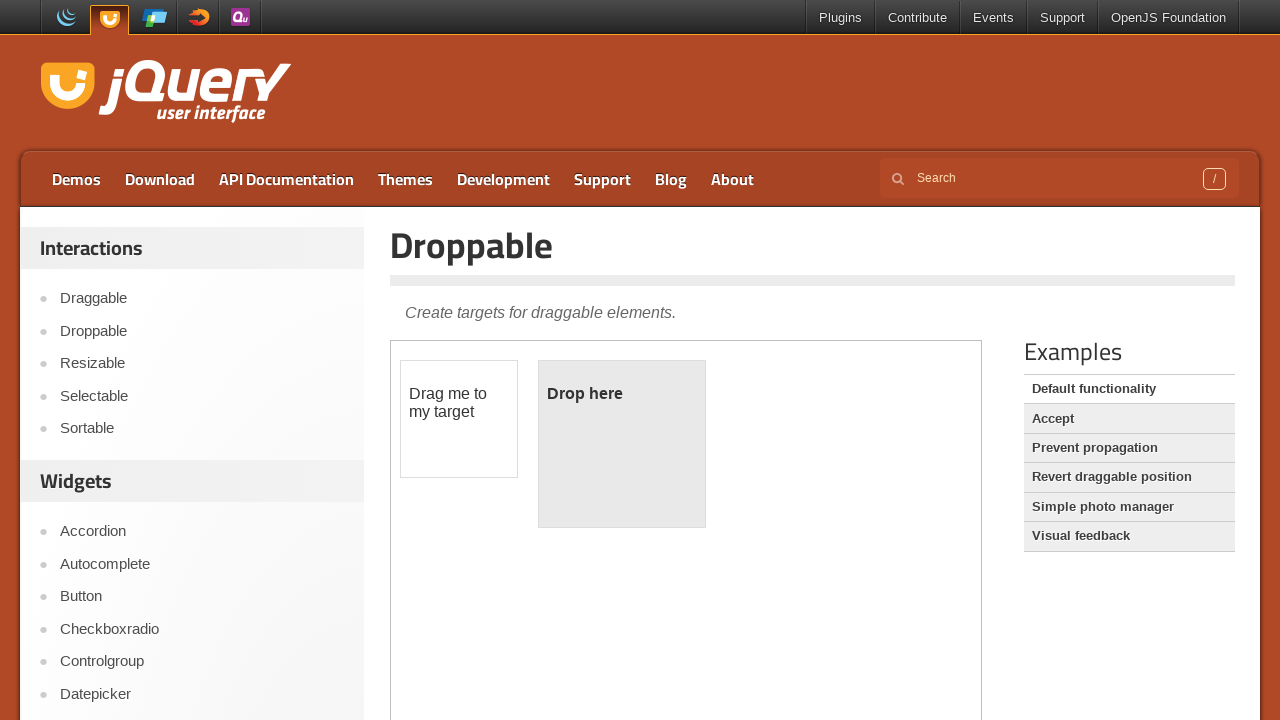

Dragged the element onto the droppable target area at (622, 444)
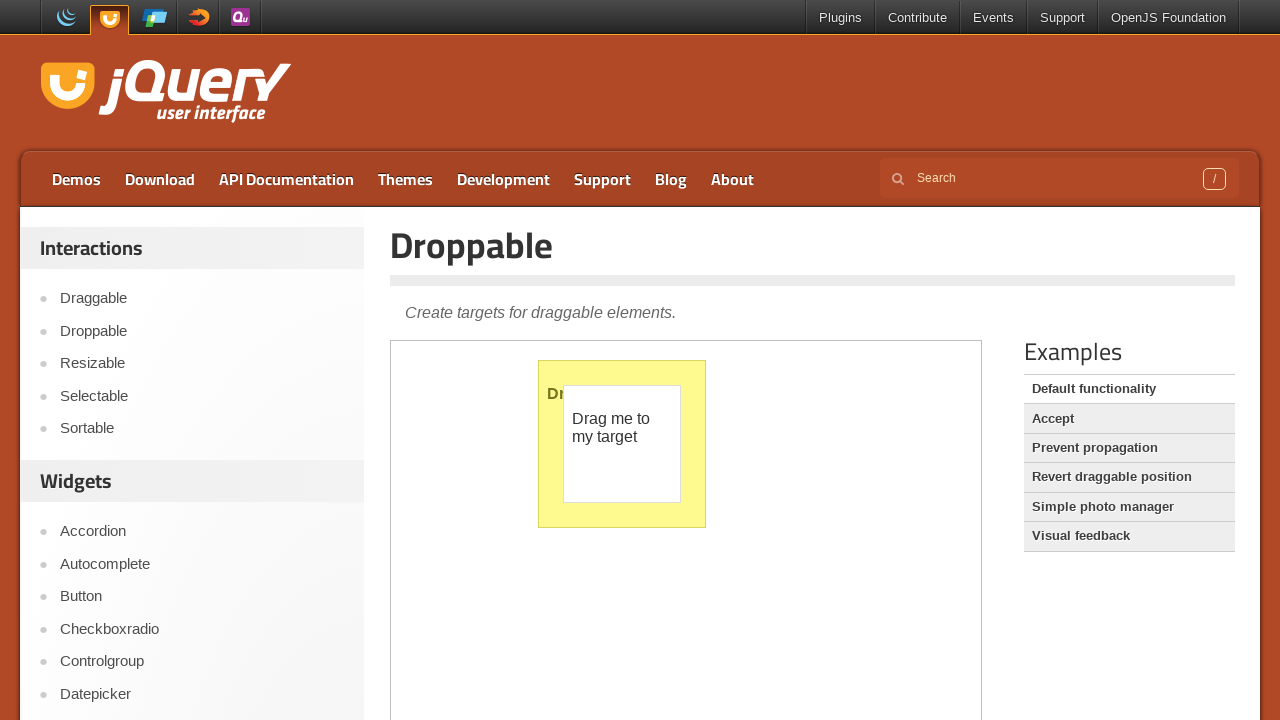

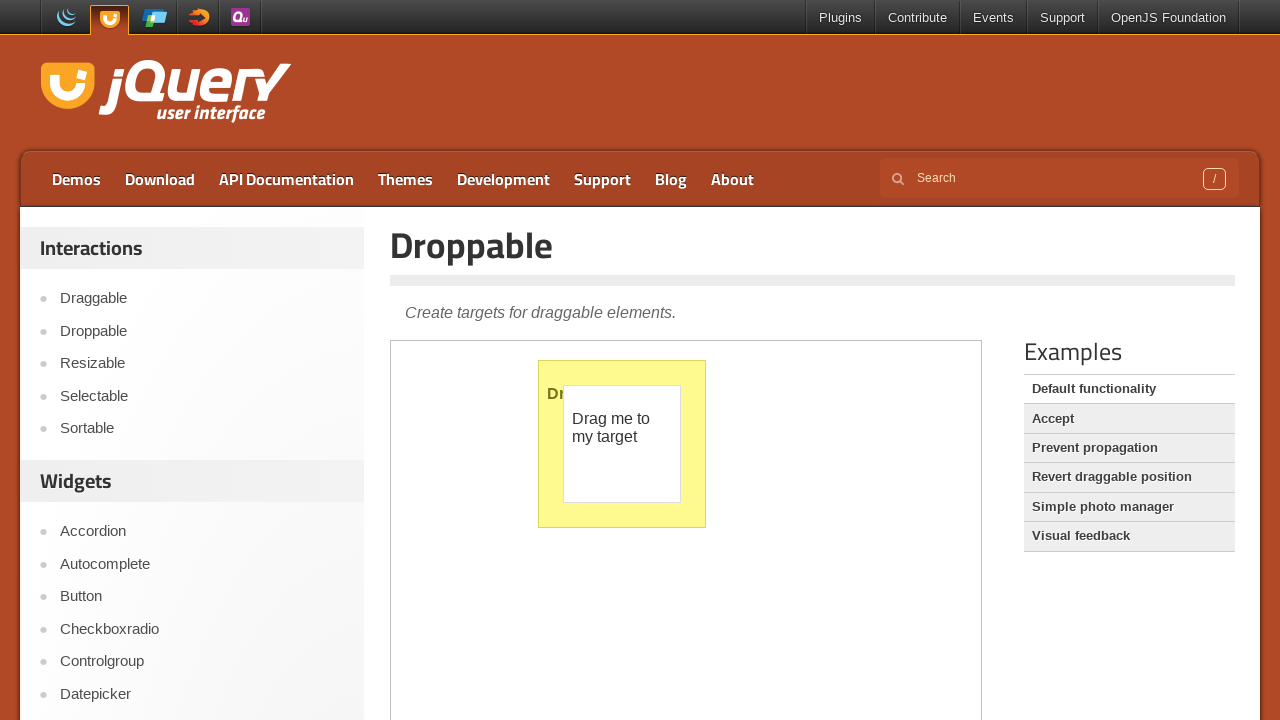